Tests a scrollable table by scrolling the page and the table container, then verifies that the sum of all values in the 4th column matches the displayed total amount.

Starting URL: https://rahulshettyacademy.com/AutomationPractice/

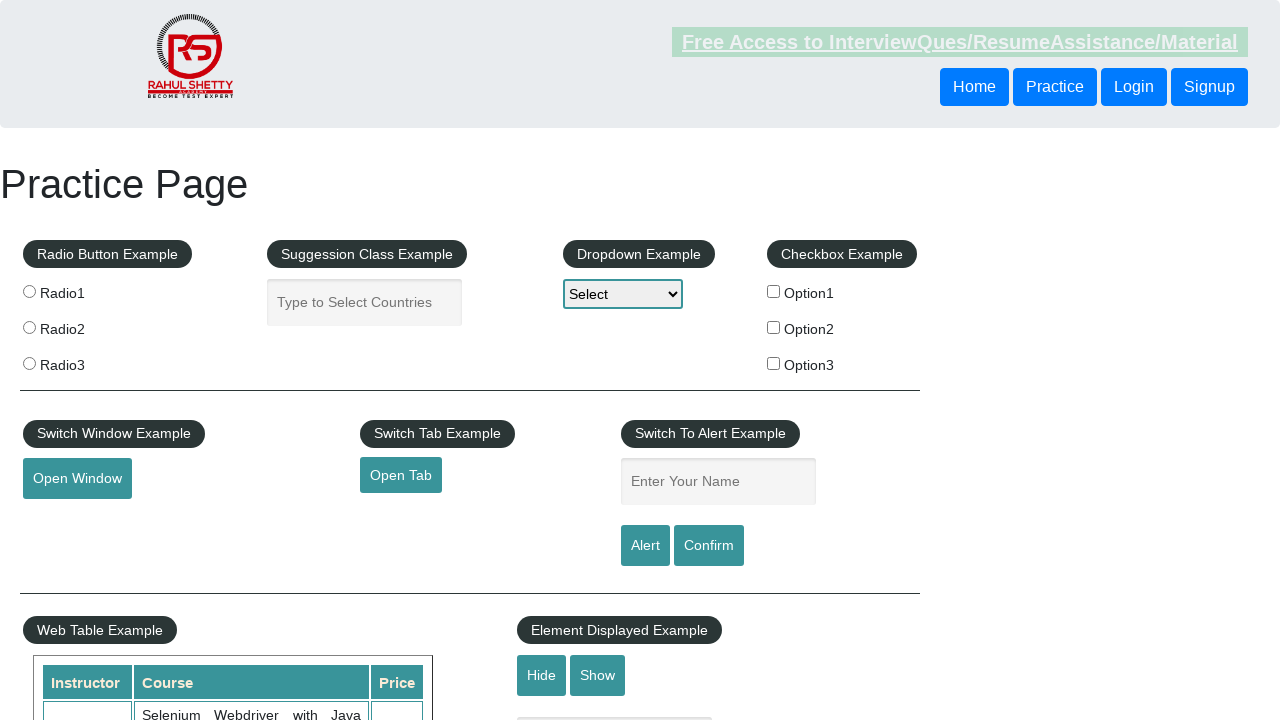

Scrolled page down by 500 pixels
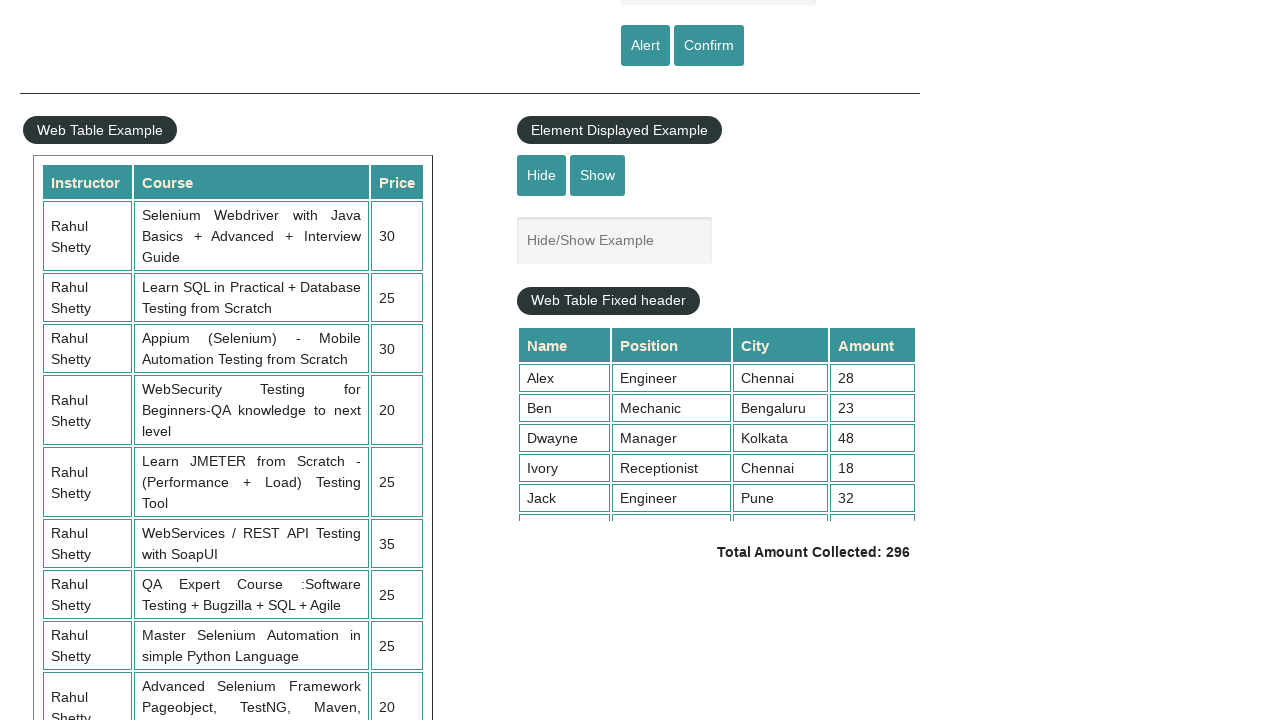

Table container became visible
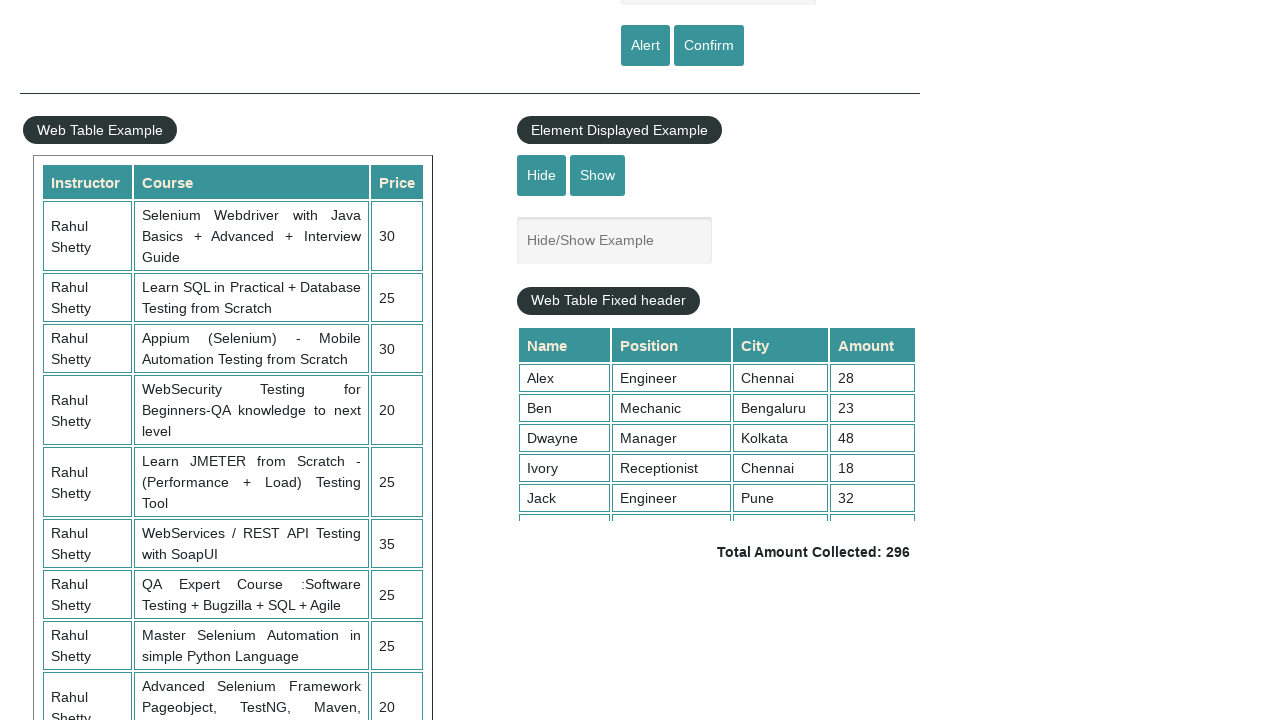

Scrolled table container to bottom to load all rows
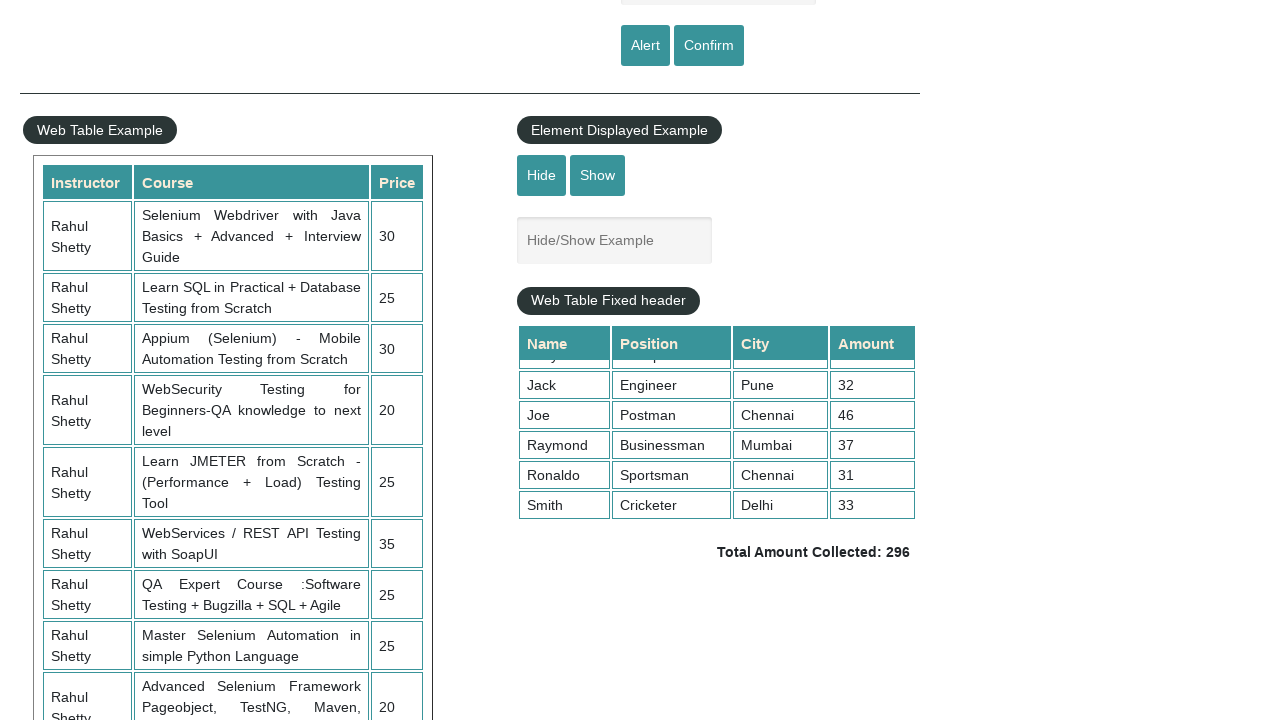

Waited 1000ms for table scrolling to complete
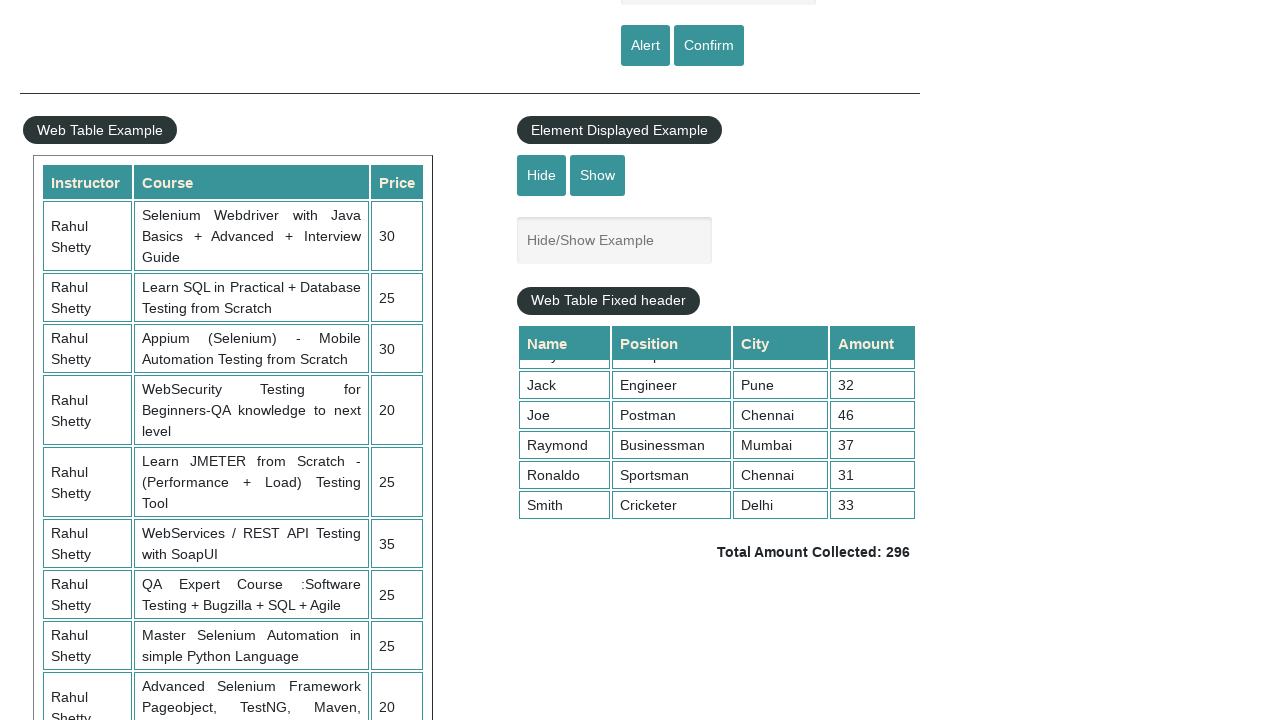

Retrieved all 9 values from 4th column of table
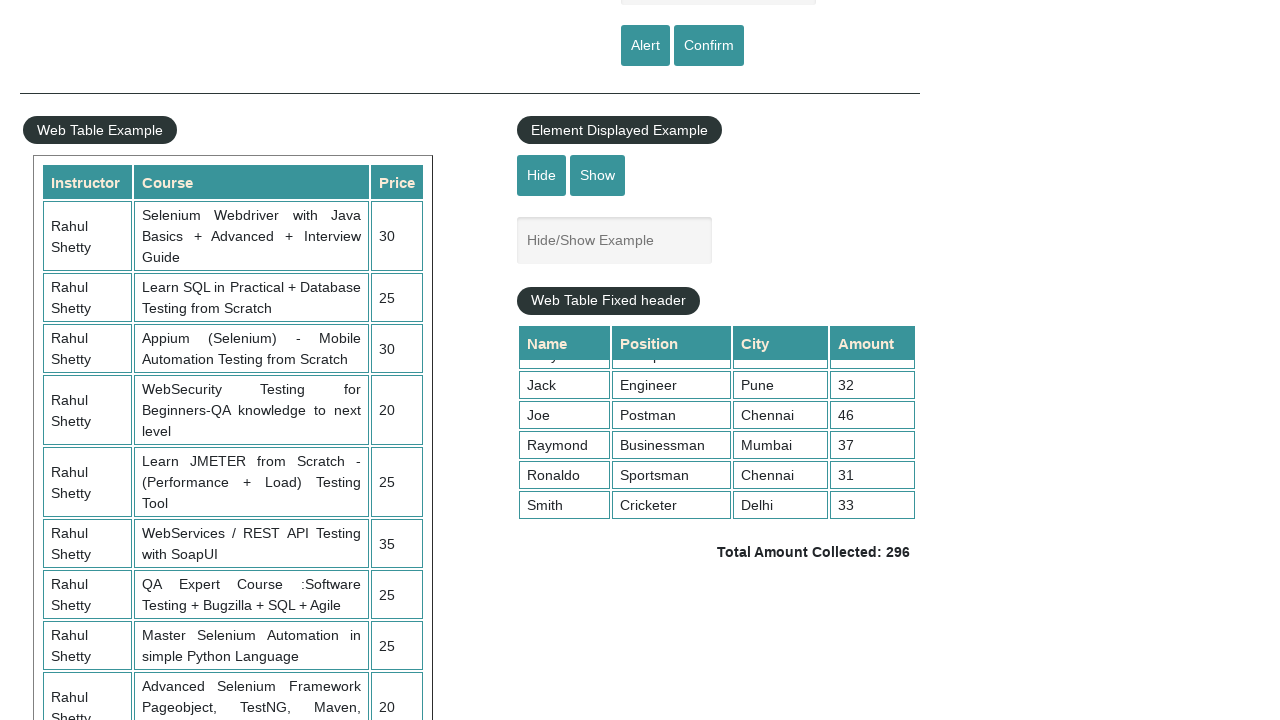

Calculated sum of all 4th column values: 296
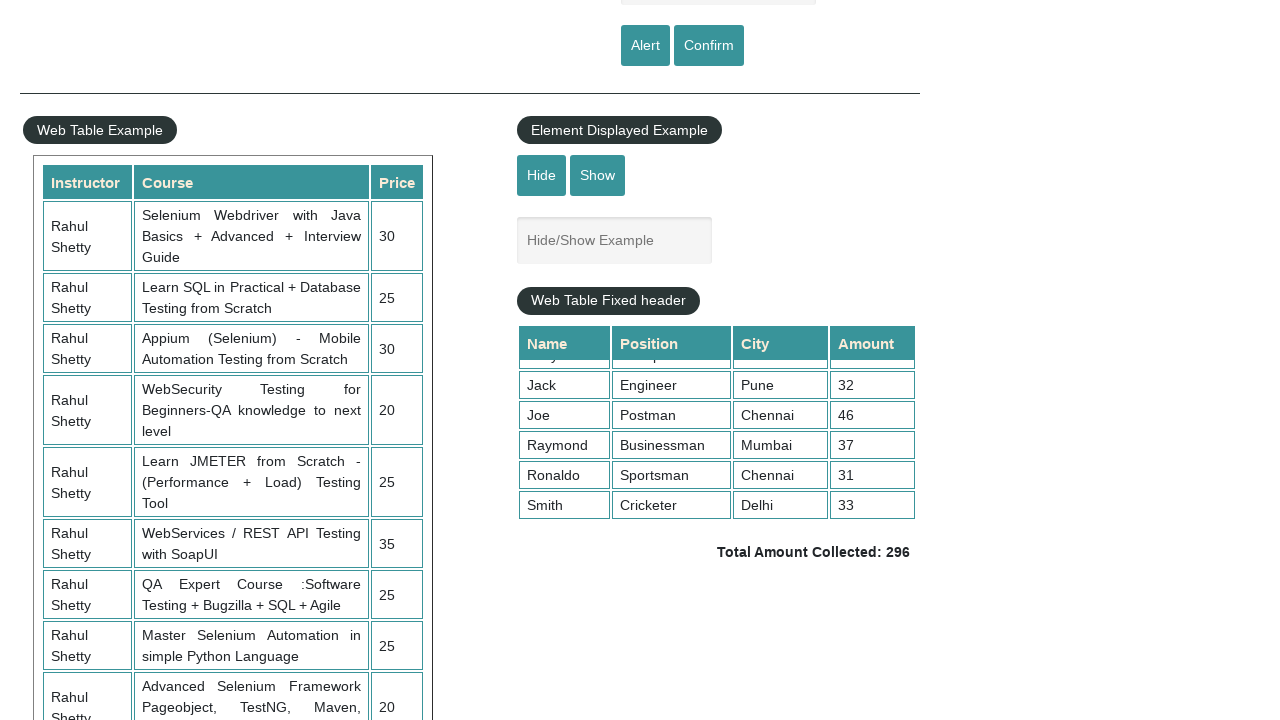

Retrieved displayed total amount text
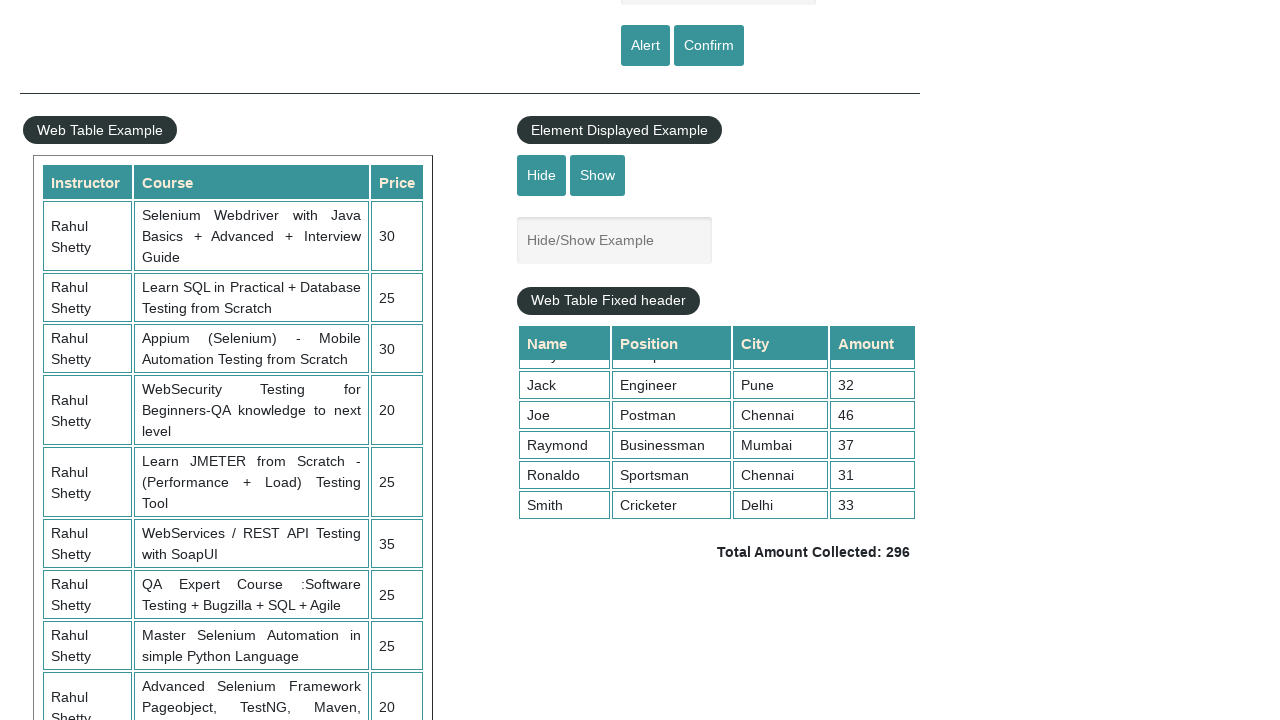

Extracted displayed total: 296
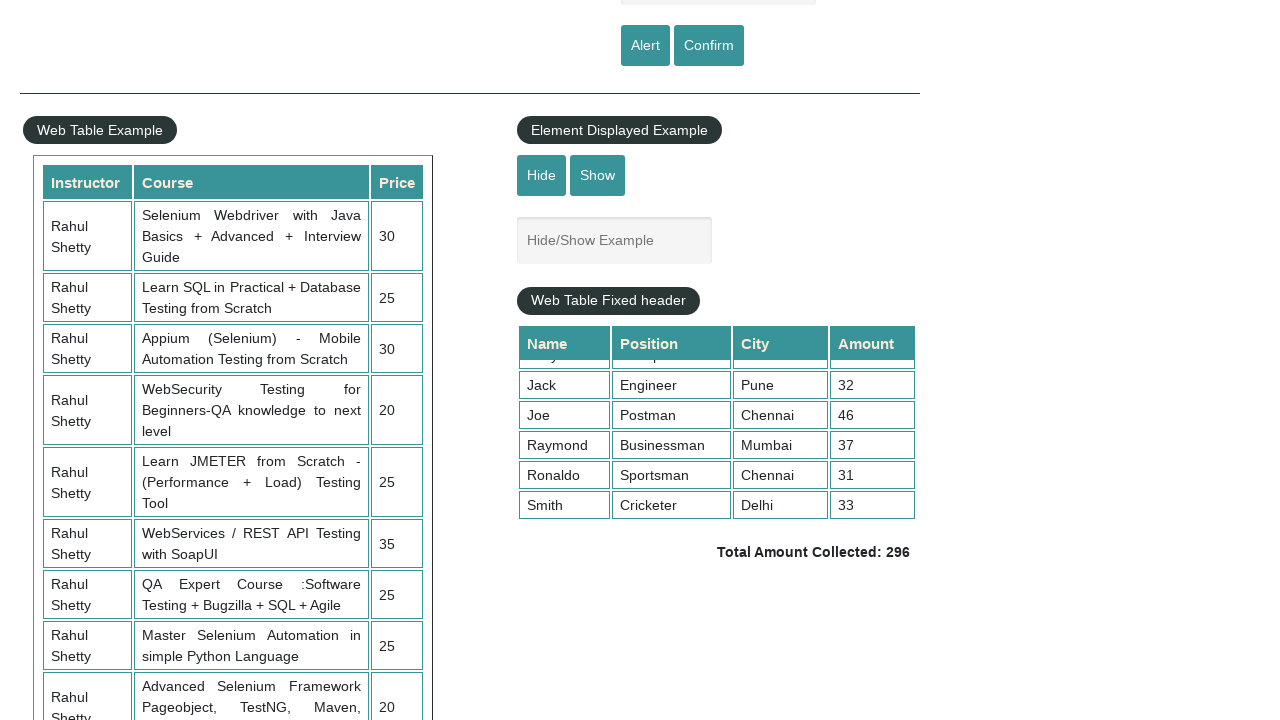

Verified that calculated sum (296) matches displayed total (296)
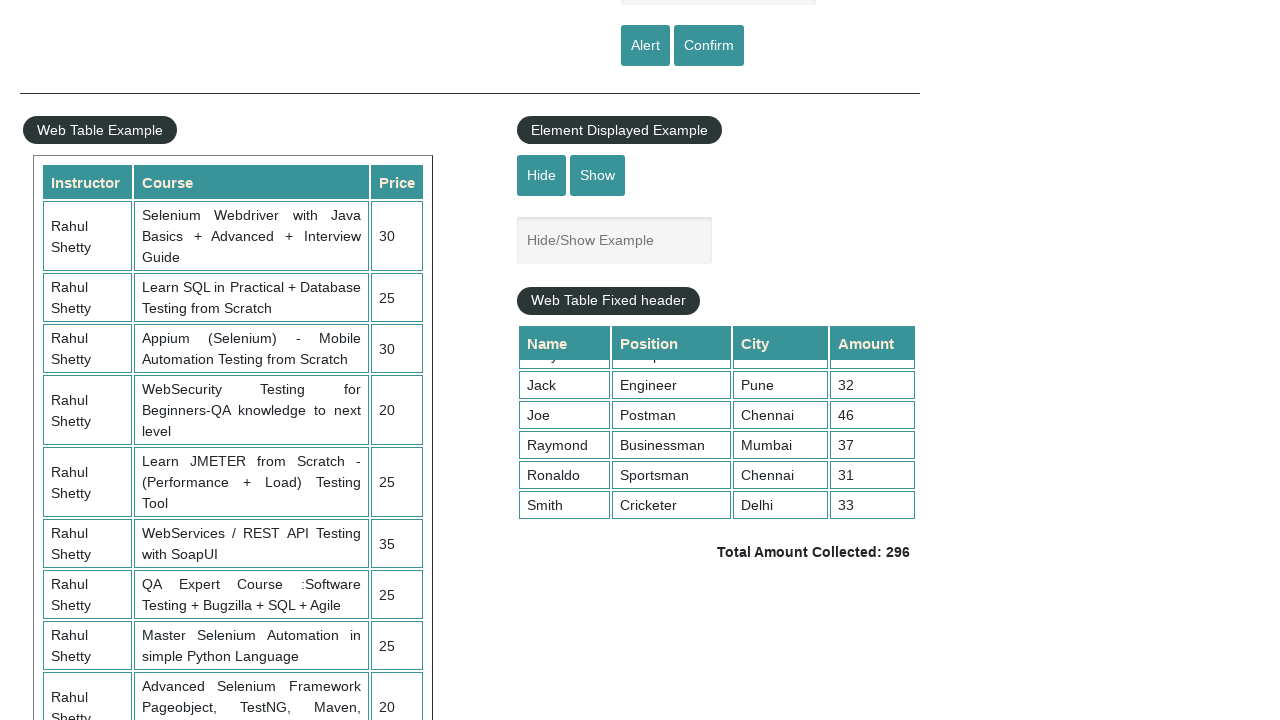

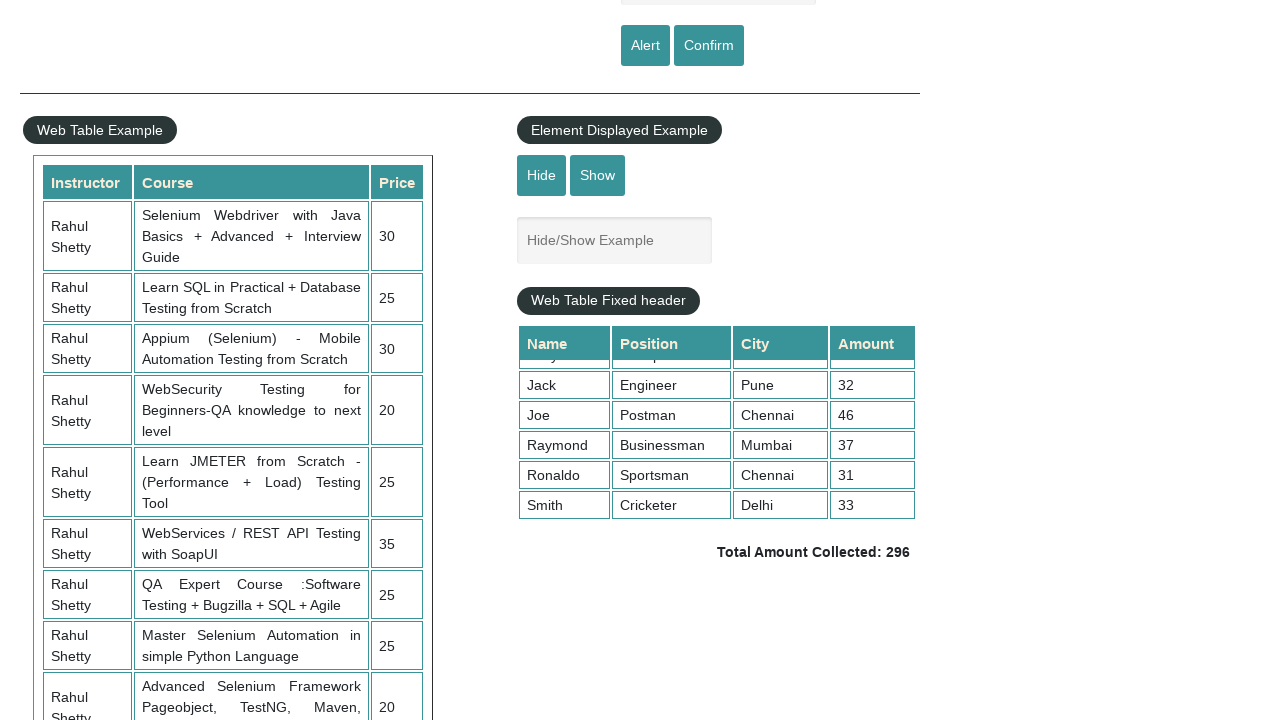